Tests drag and drop functionality on jQuery UI demo page

Starting URL: https://jqueryui.com/droppable/

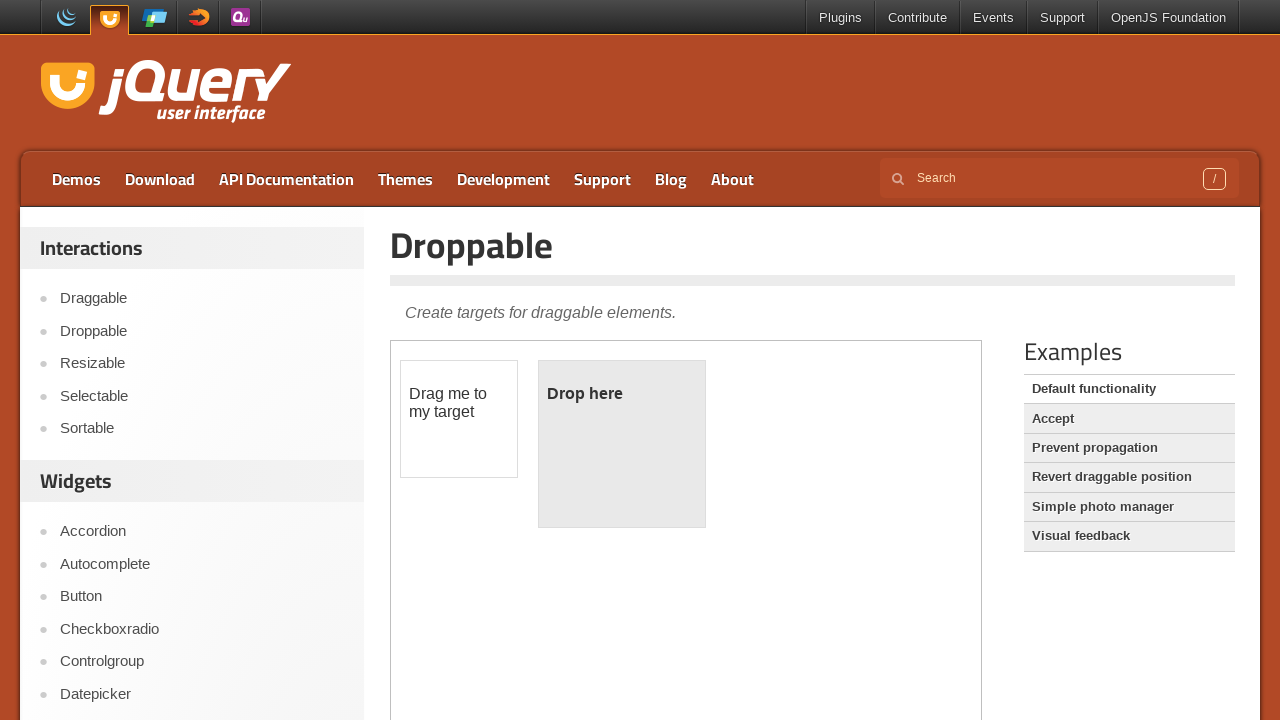

Located the first iframe containing the drag and drop demo
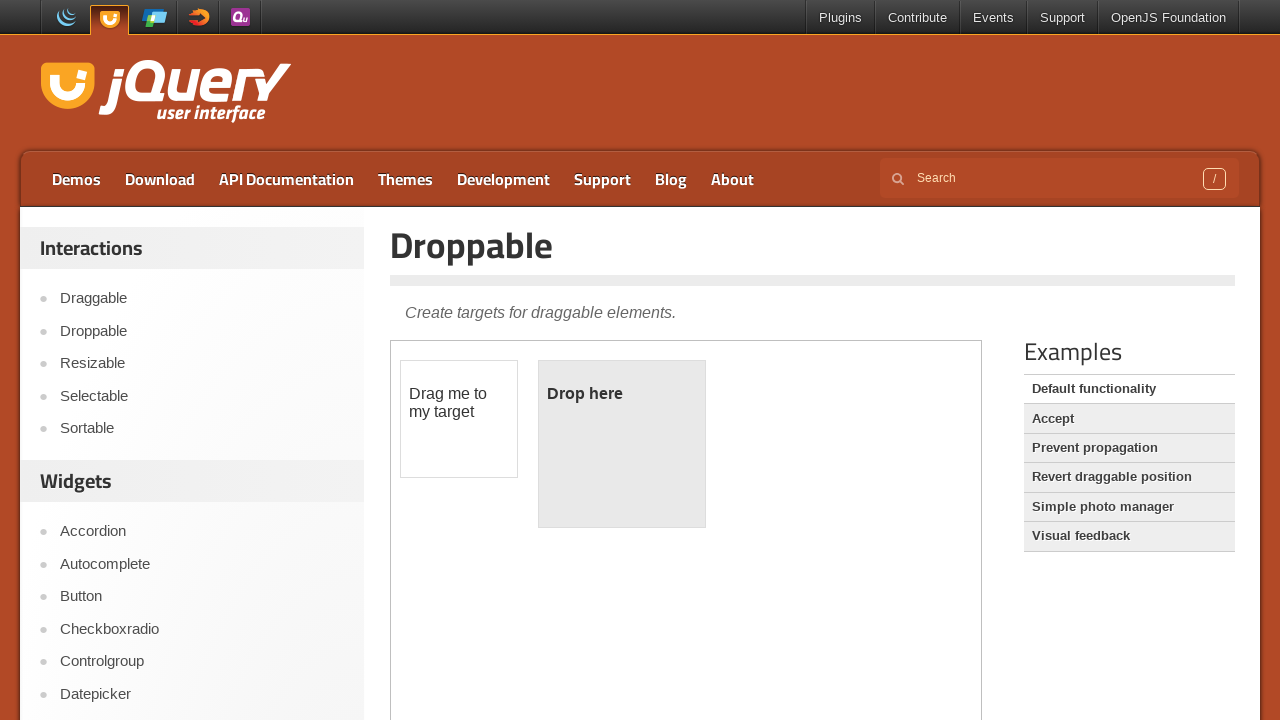

Located the draggable element with ID 'draggable'
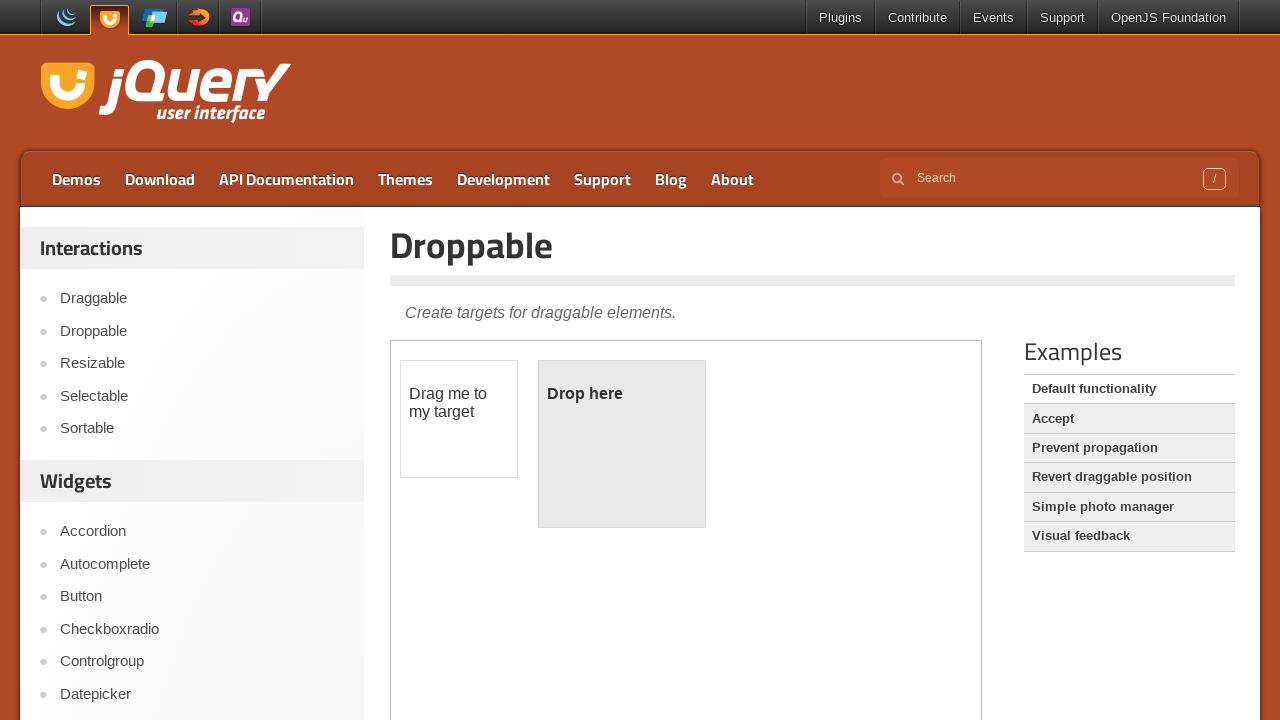

Located the droppable element with ID 'droppable'
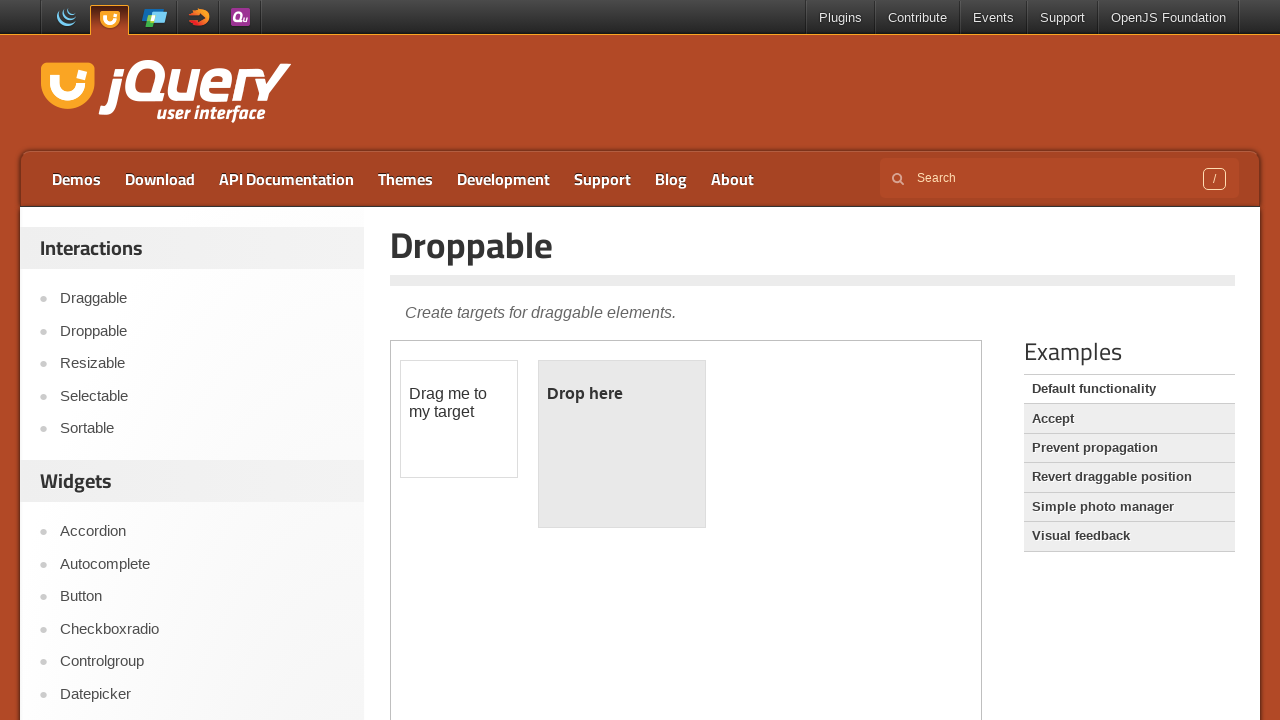

Performed drag and drop operation from draggable to droppable element at (622, 444)
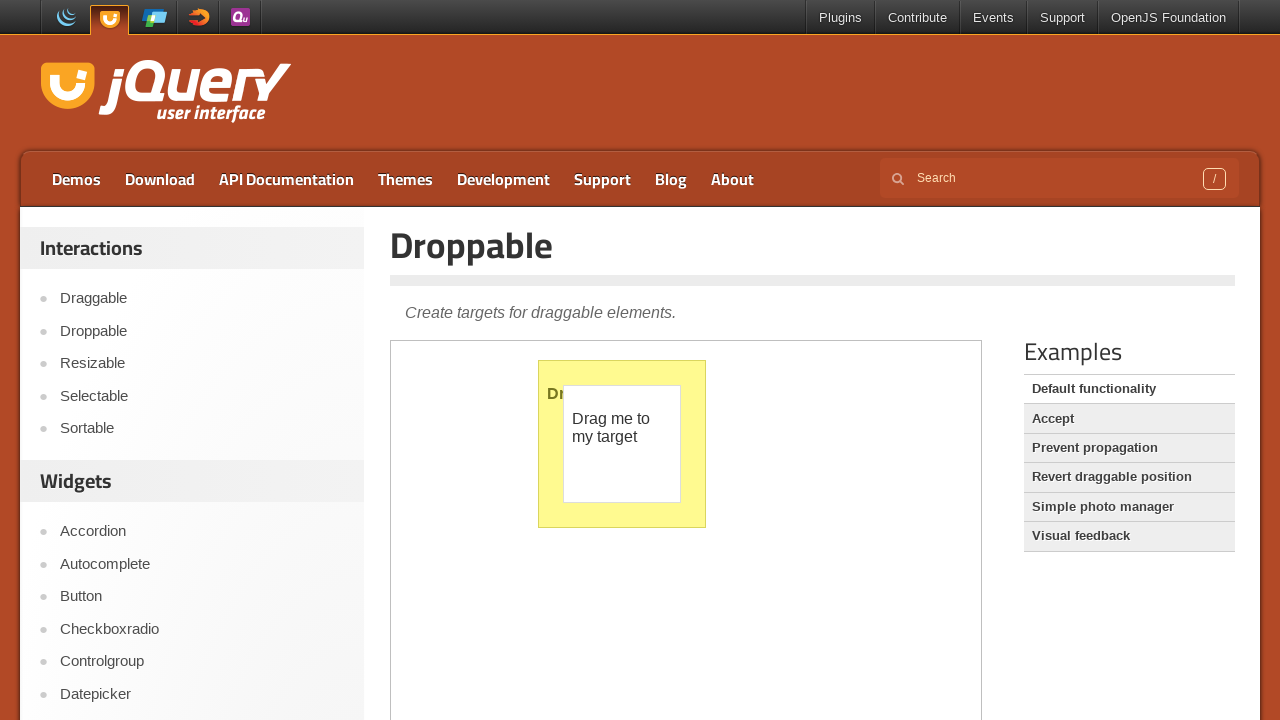

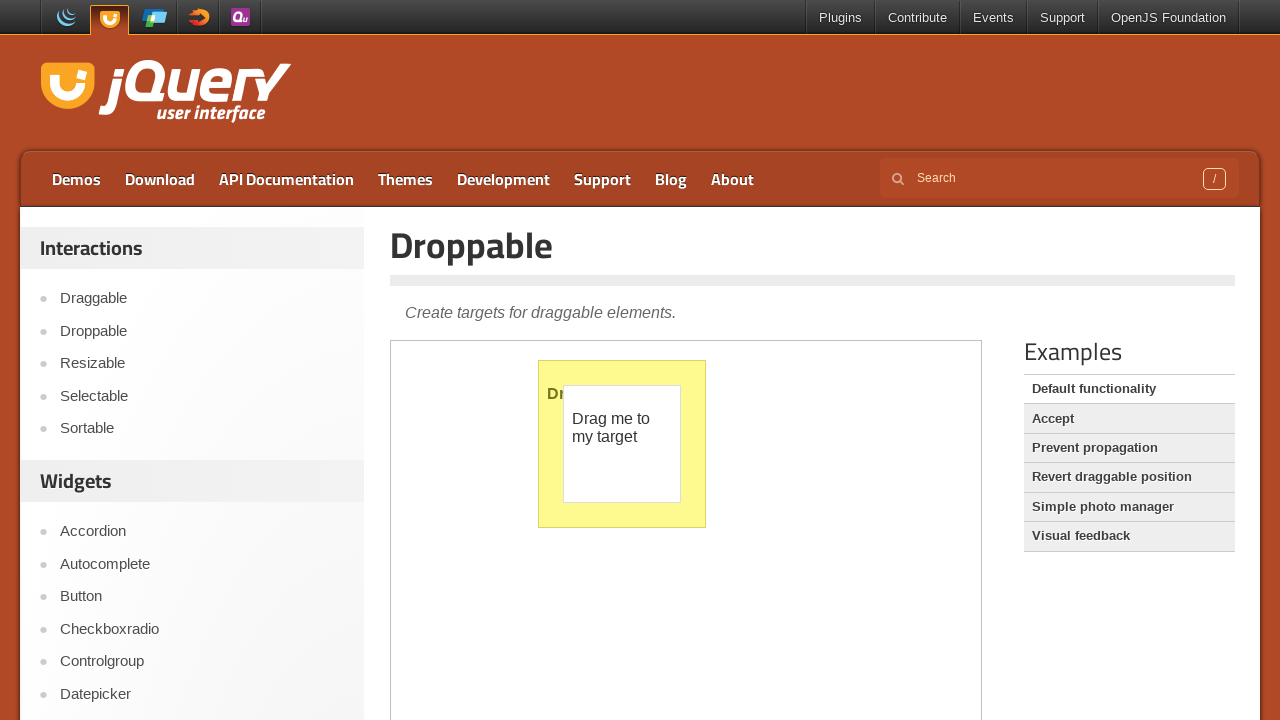